Tests navigation to the Careers page through the About Us dropdown menu

Starting URL: https://eficens.ai/

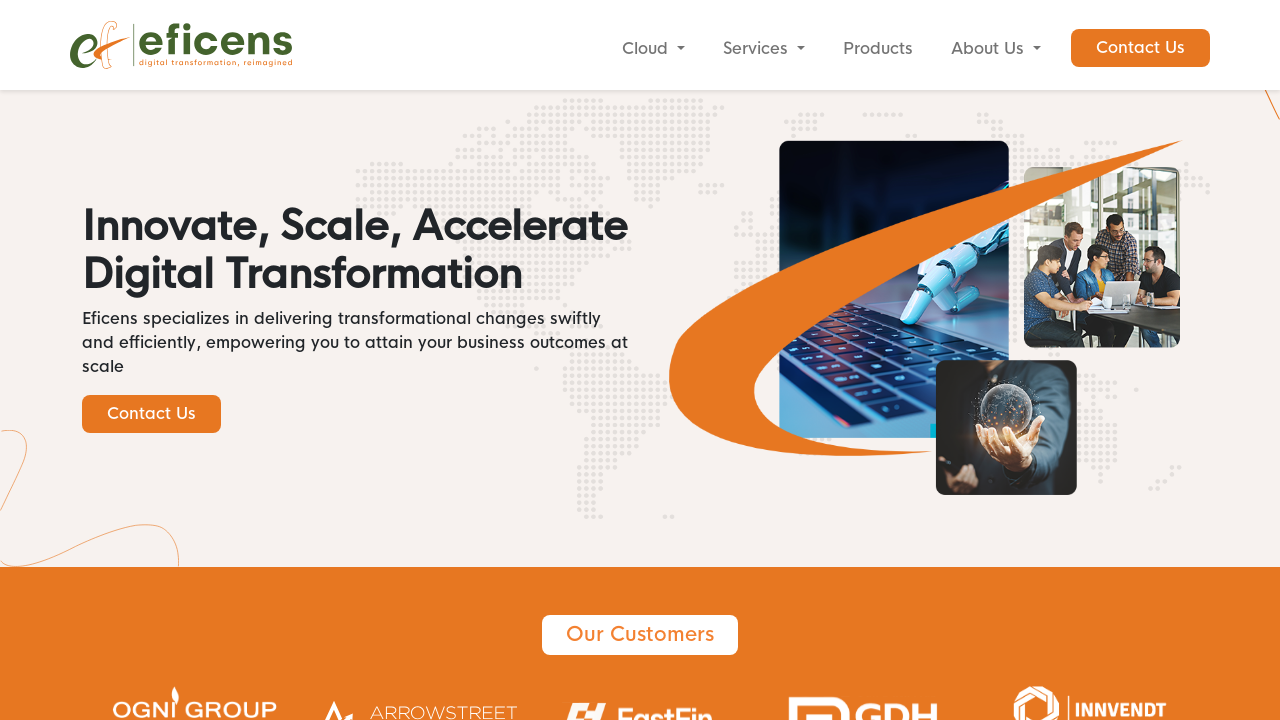

Located About Us menu element
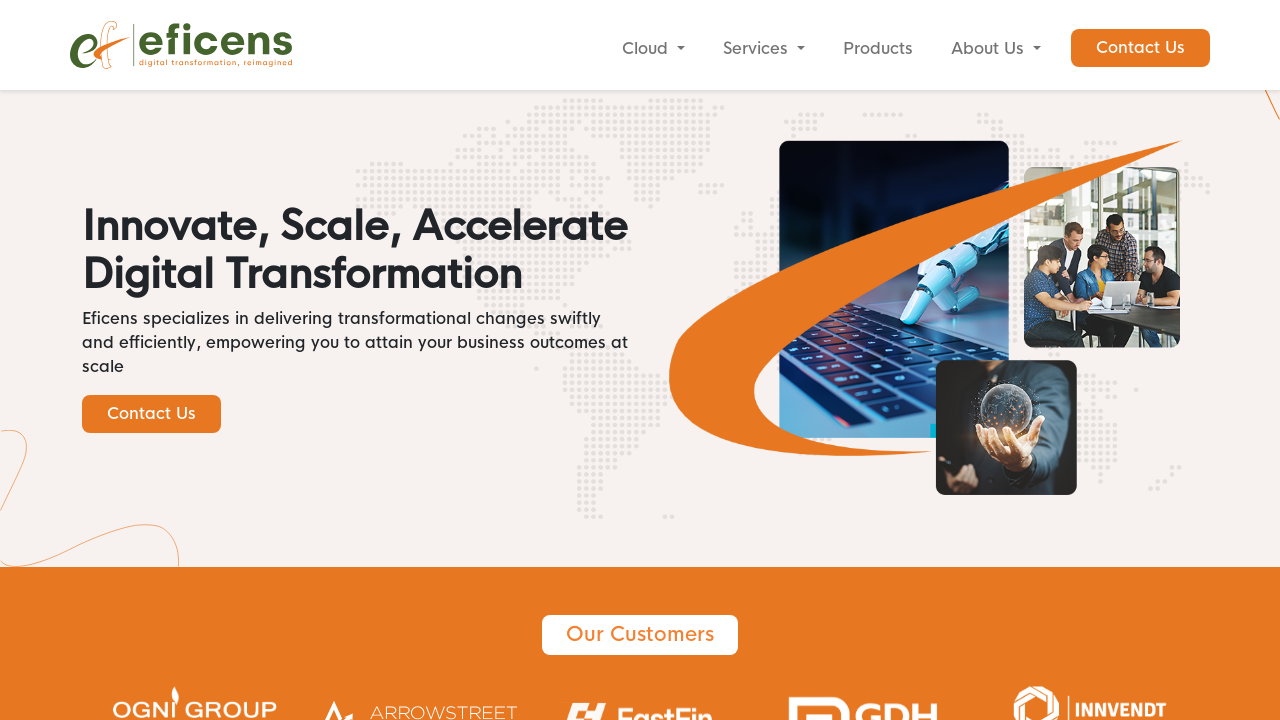

Hovered over About Us menu to reveal dropdown
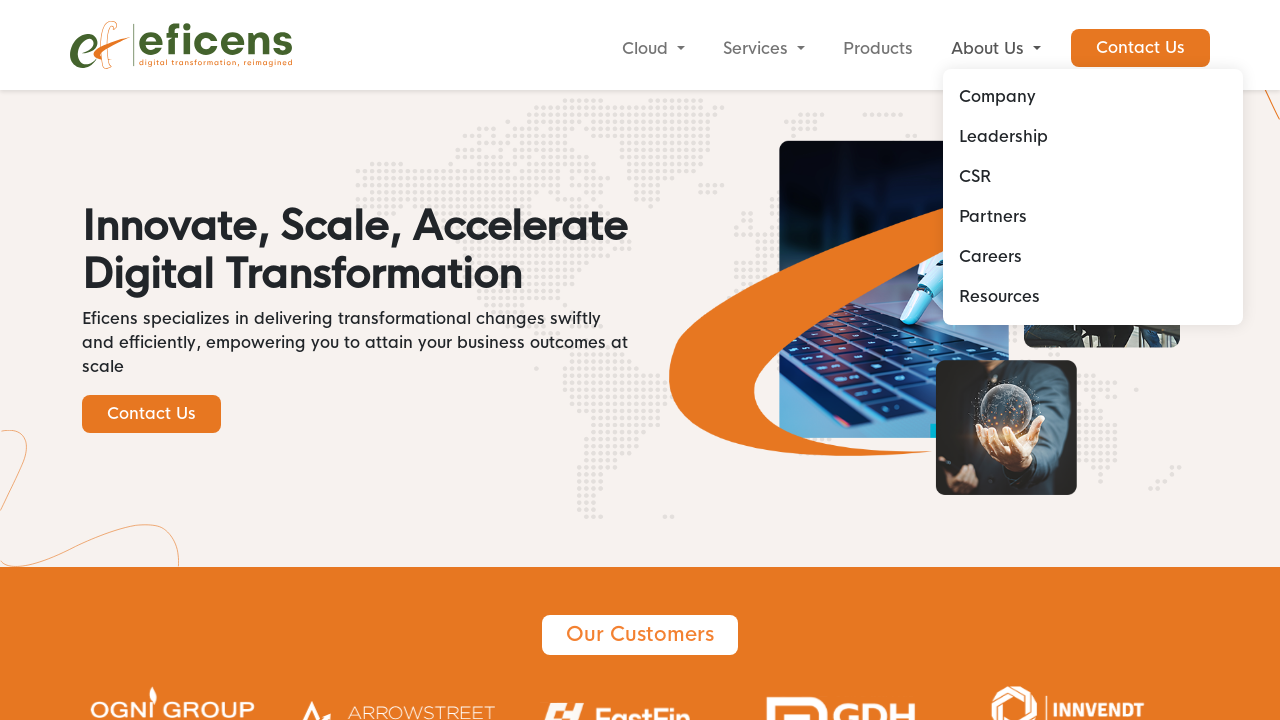

Located Careers link in dropdown menu
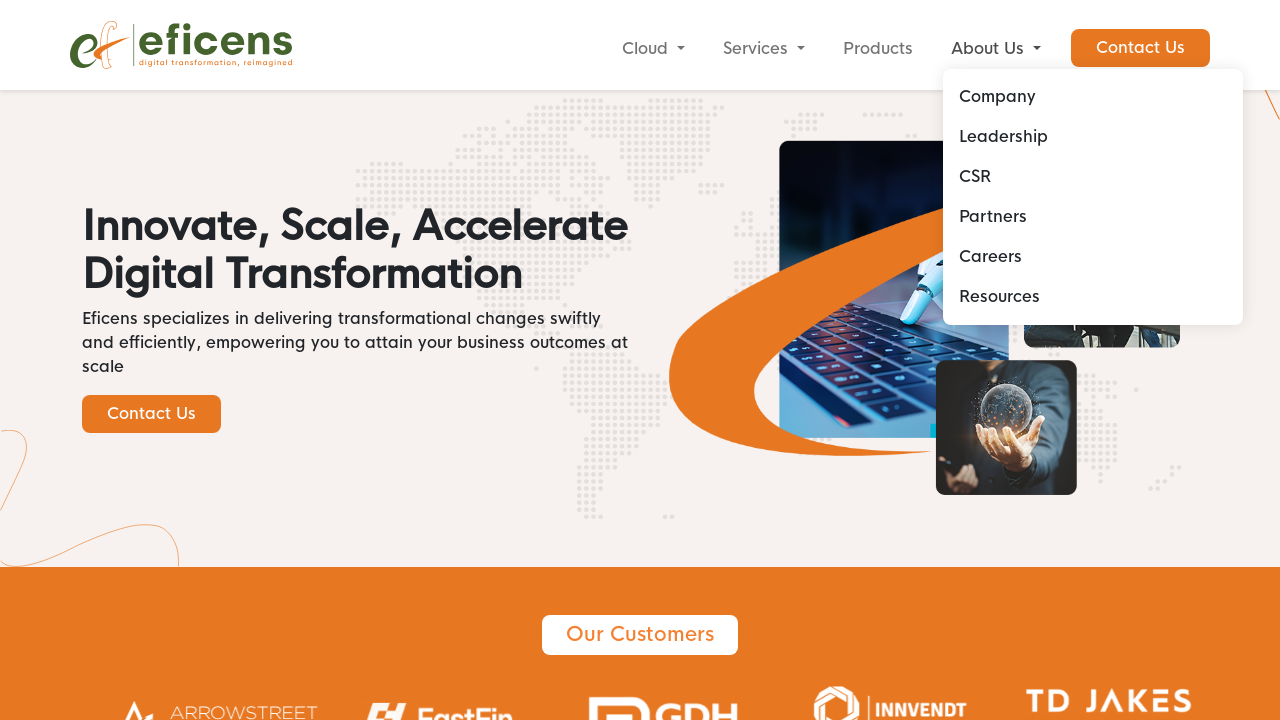

Clicked on Careers link
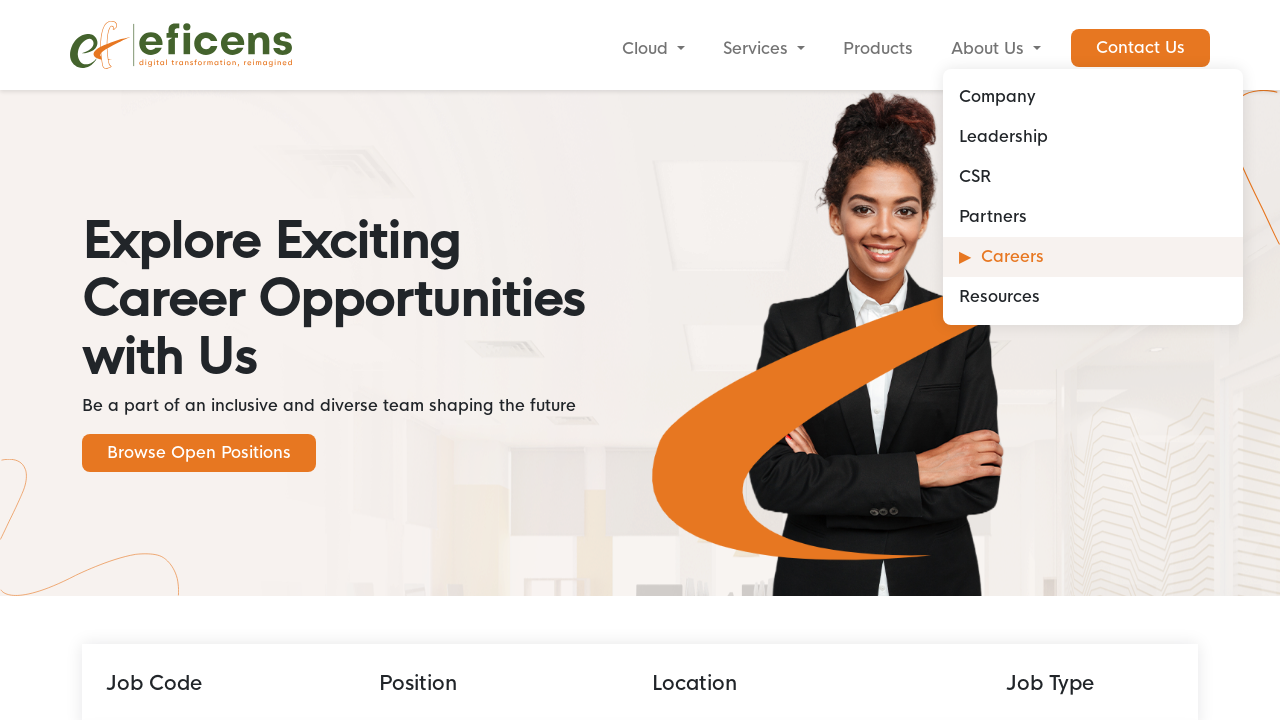

Careers page loaded successfully
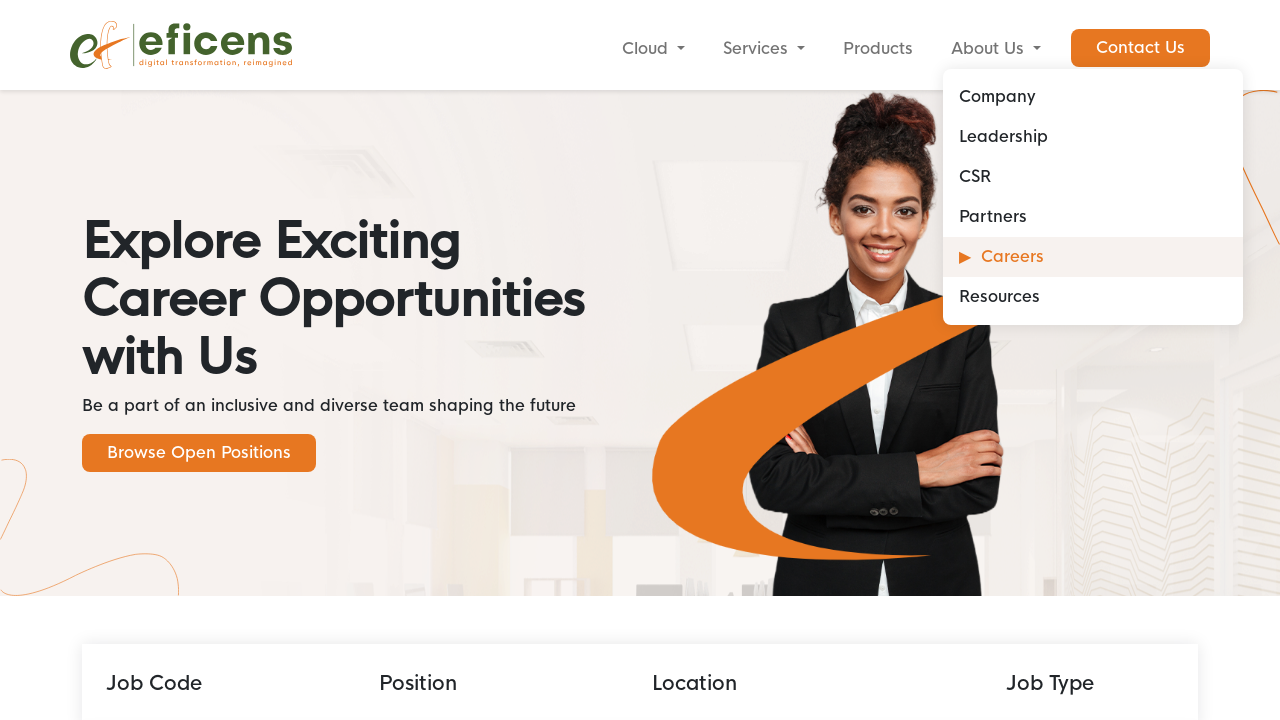

Scrolled down 6000 pixels on Careers page
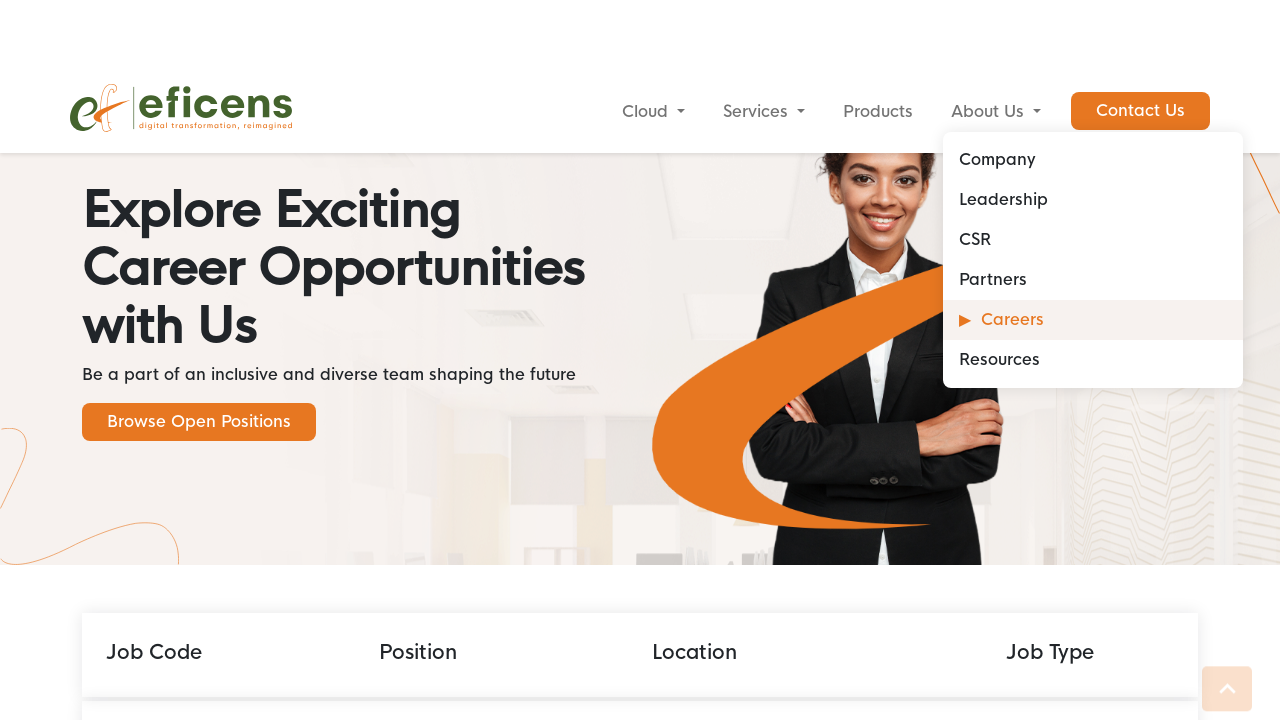

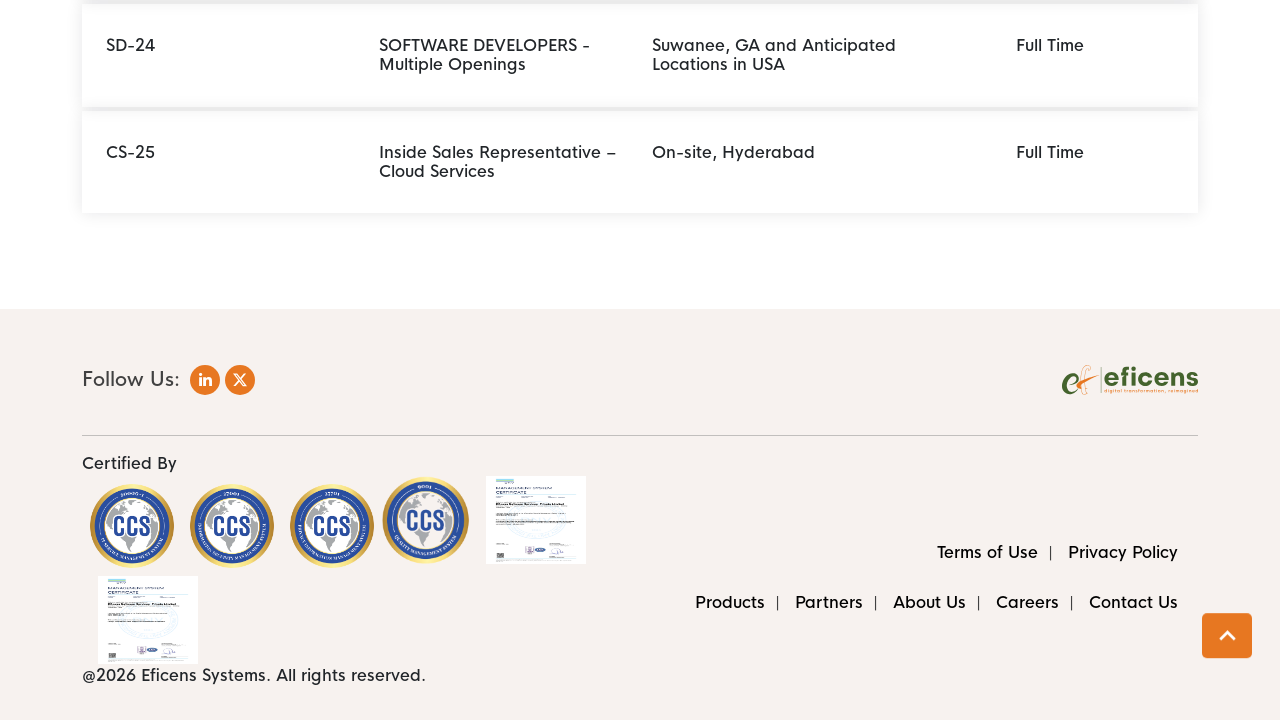